Tests an AJAX-powered dropdown list by selecting an option and waiting for the dynamic response to load

Starting URL: https://www.plus2net.com/php_tutorial/ajax_drop_down_list-demo.php

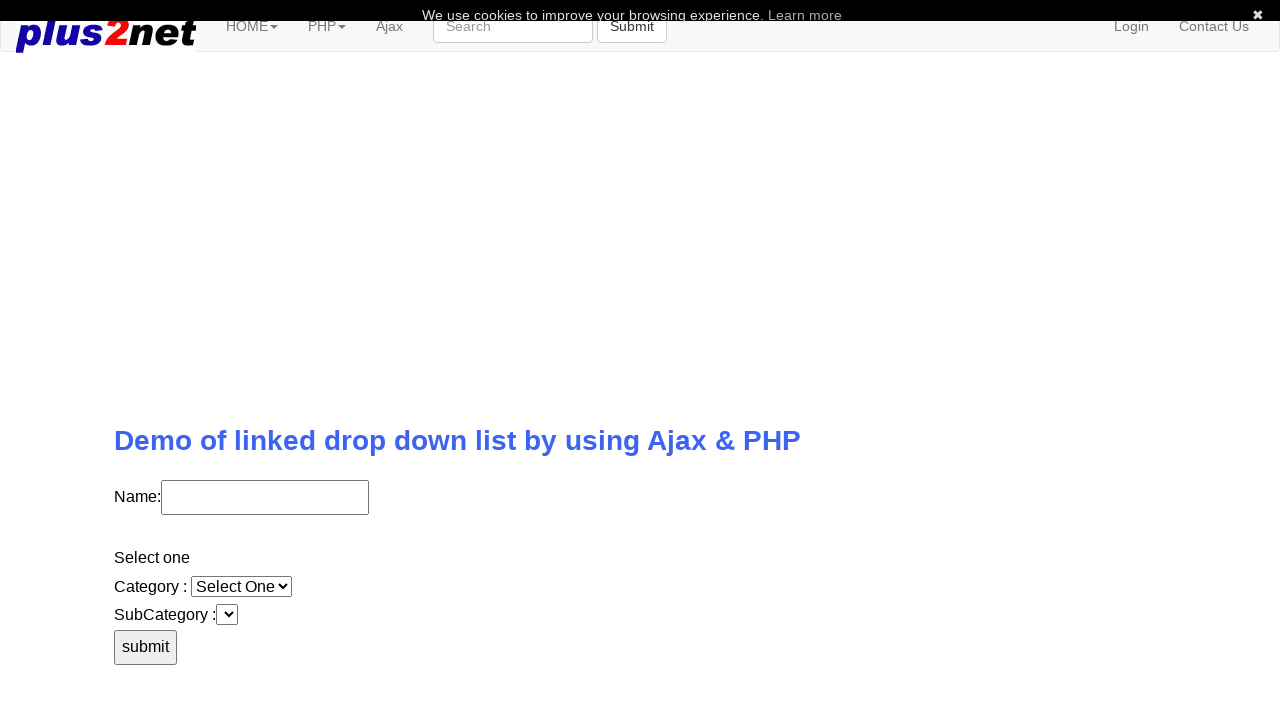

Waited for dropdown with id 's1' to be available
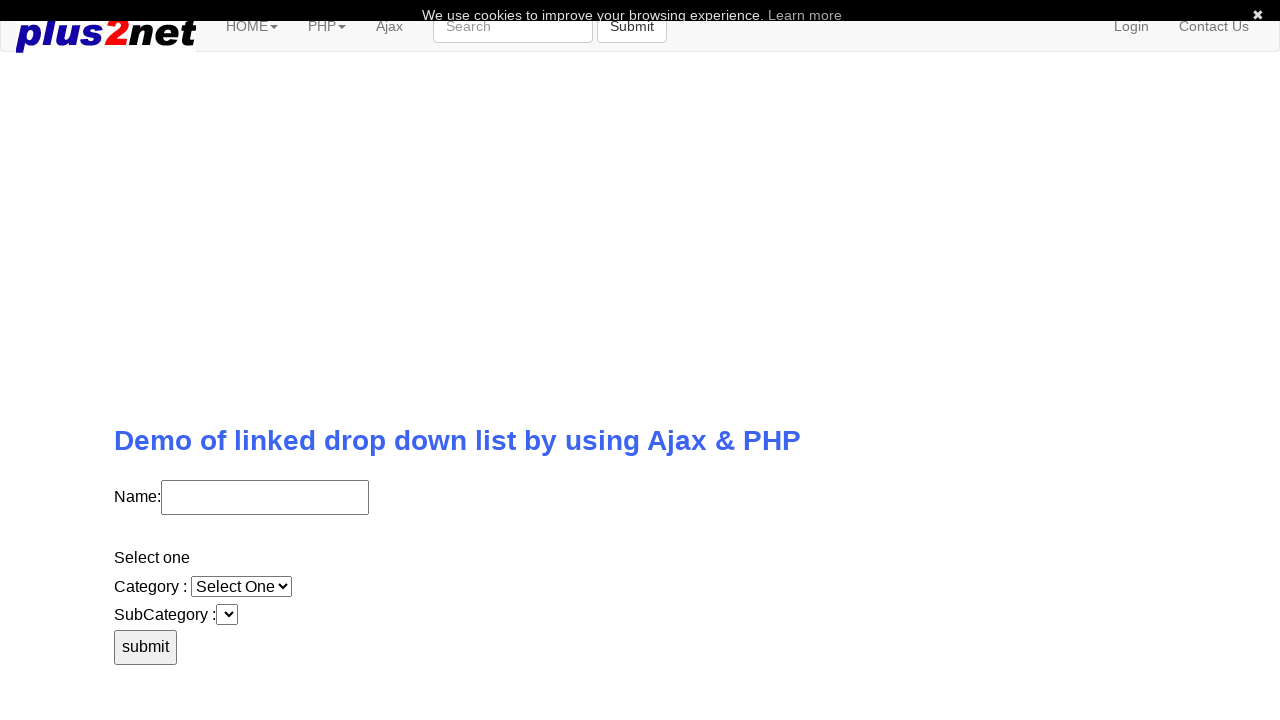

Selected option with value '1' from the dropdown
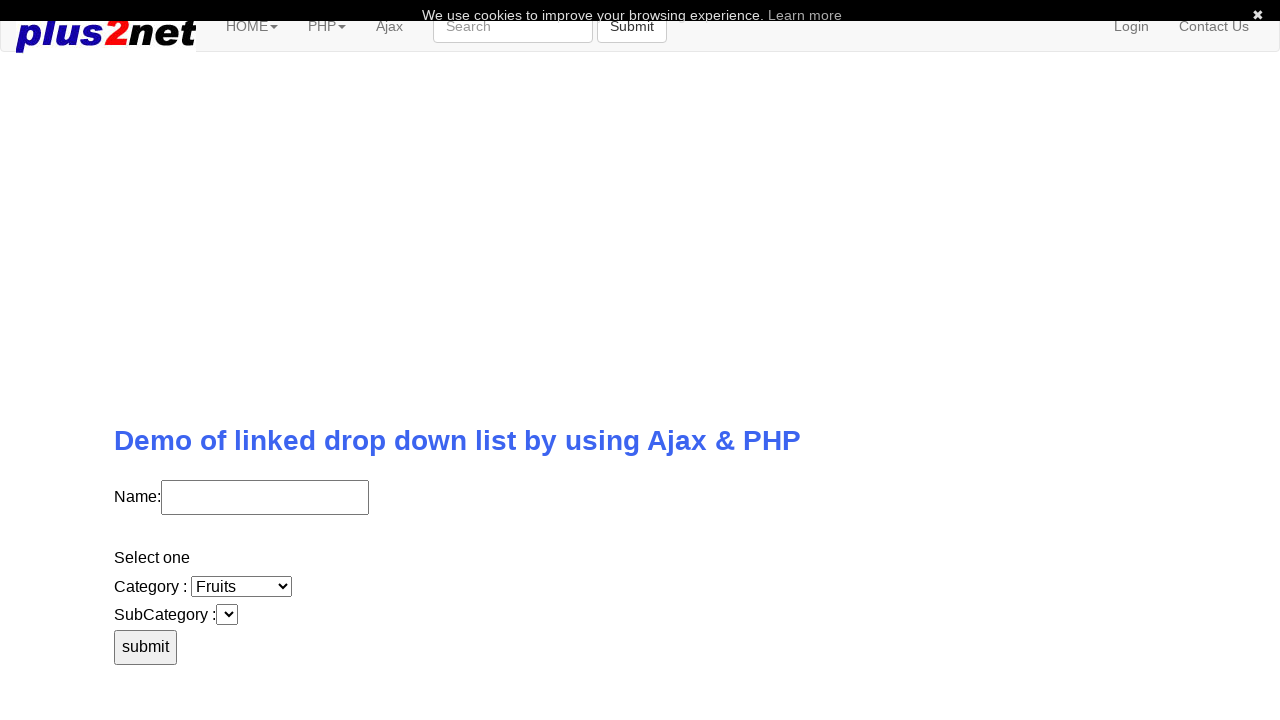

Waited 3 seconds for AJAX response to complete
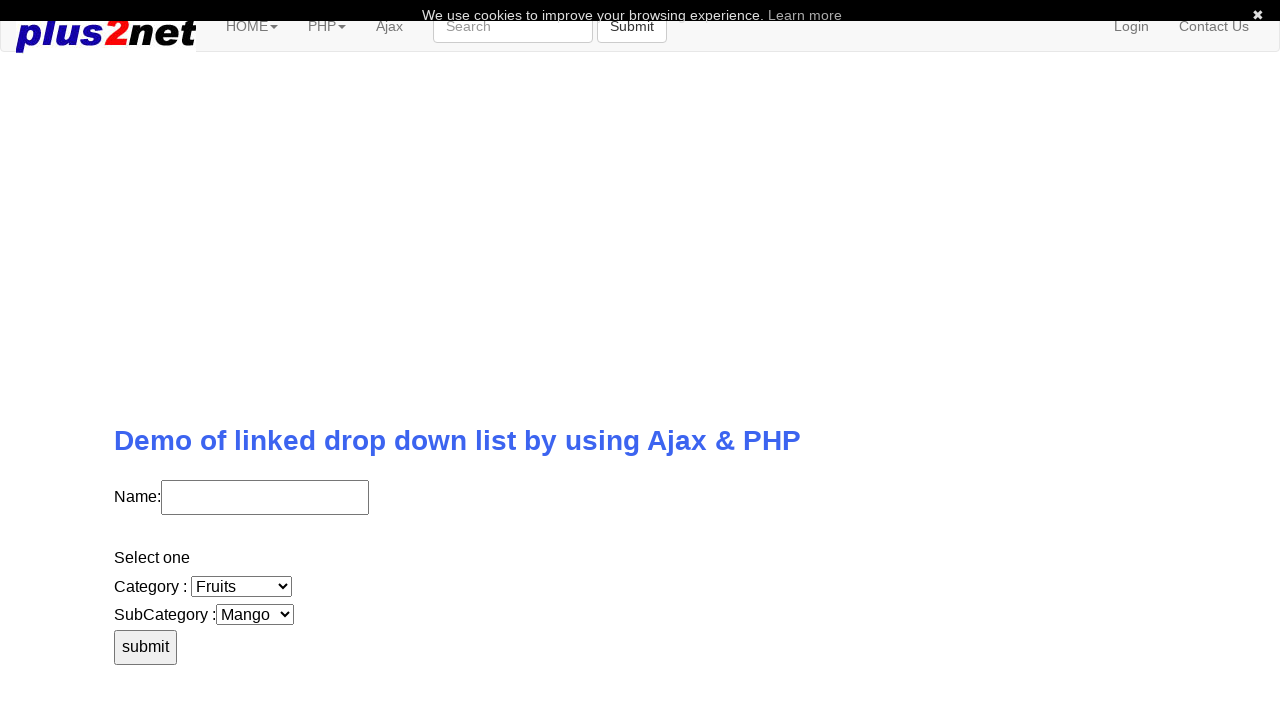

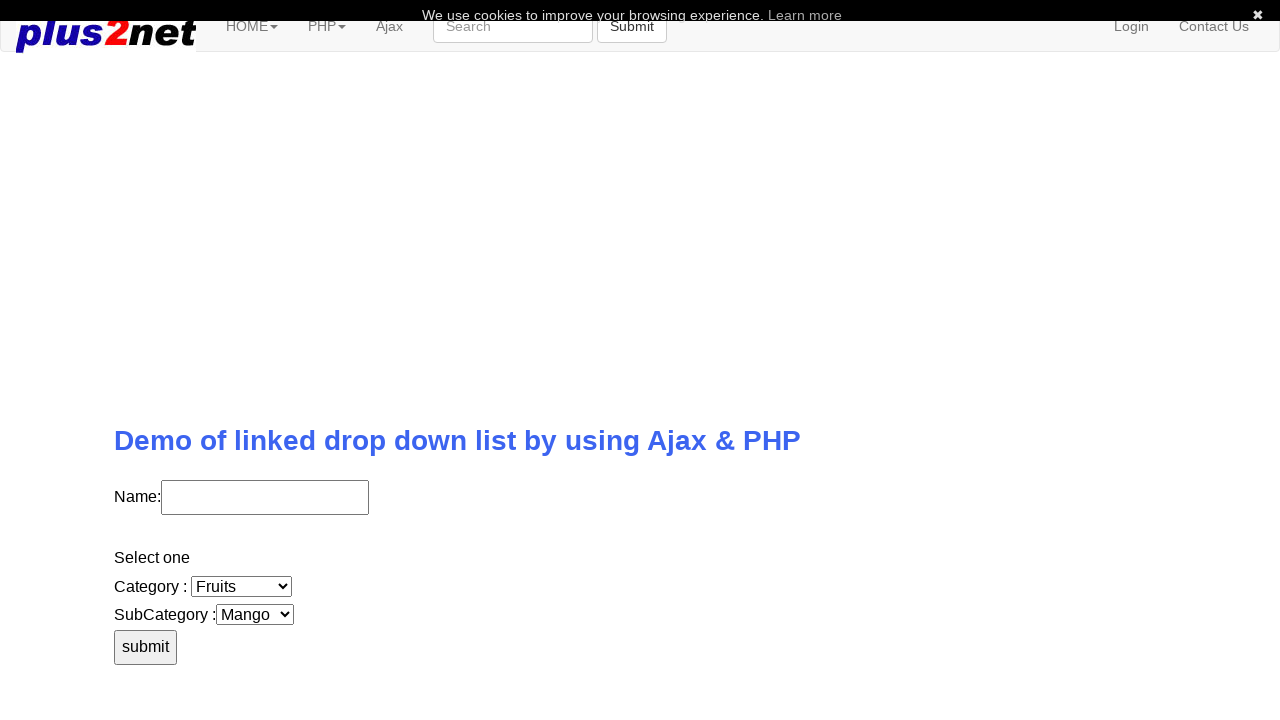